Tests incorrect login attempt by entering username and password, selecting checkboxes, and verifying error message appears

Starting URL: https://rahulshettyacademy.com/locatorspractice/

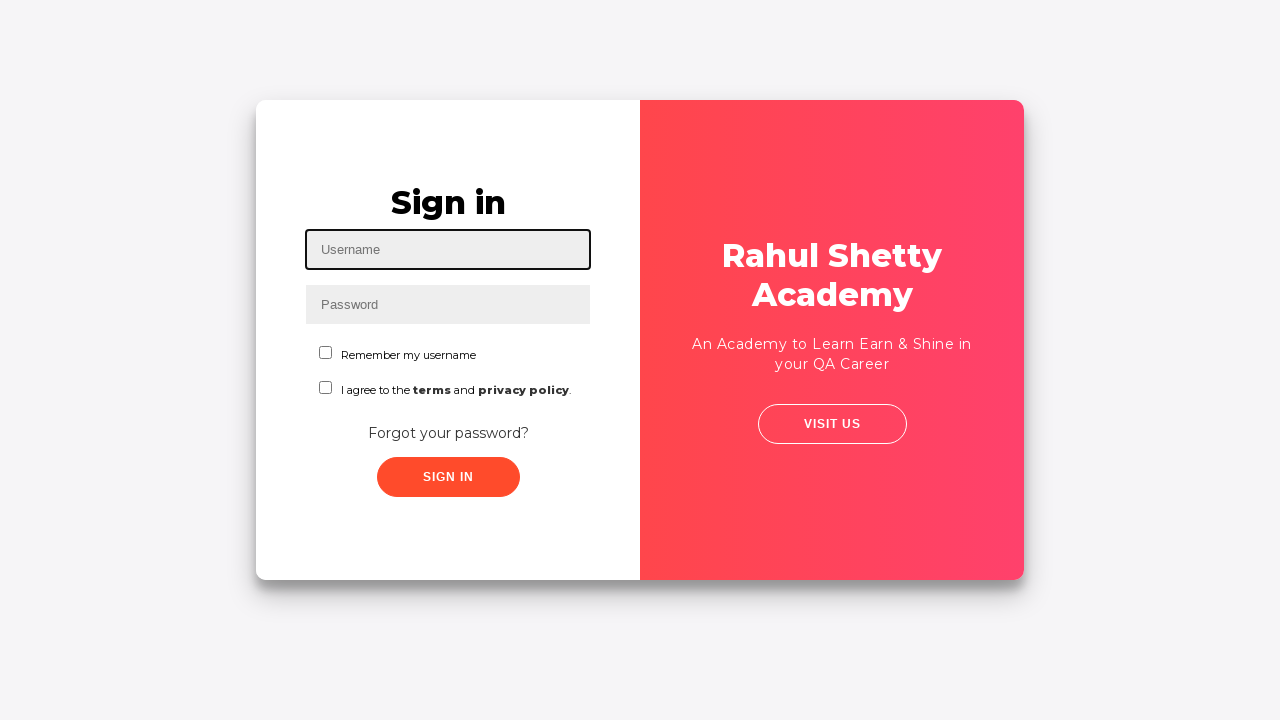

Entered username 'Gomathi' in username field on #inputUsername
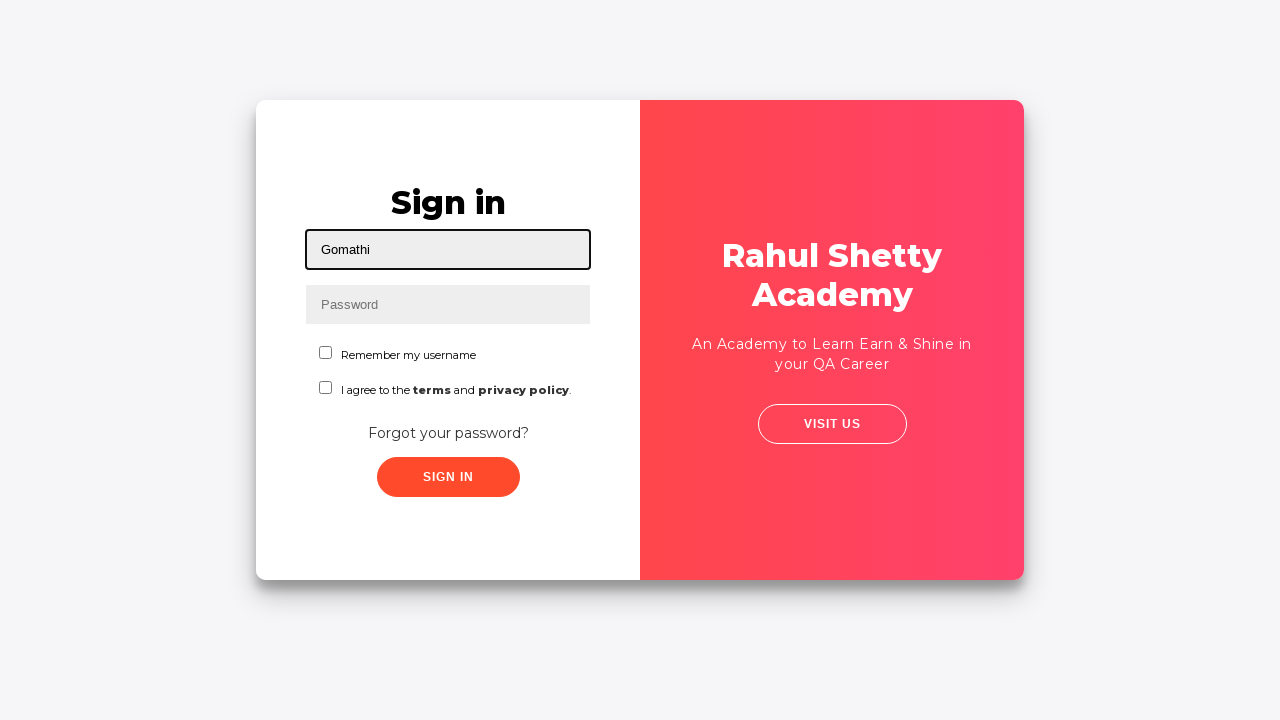

Entered incorrect password in password field on input[name='inputPassword']
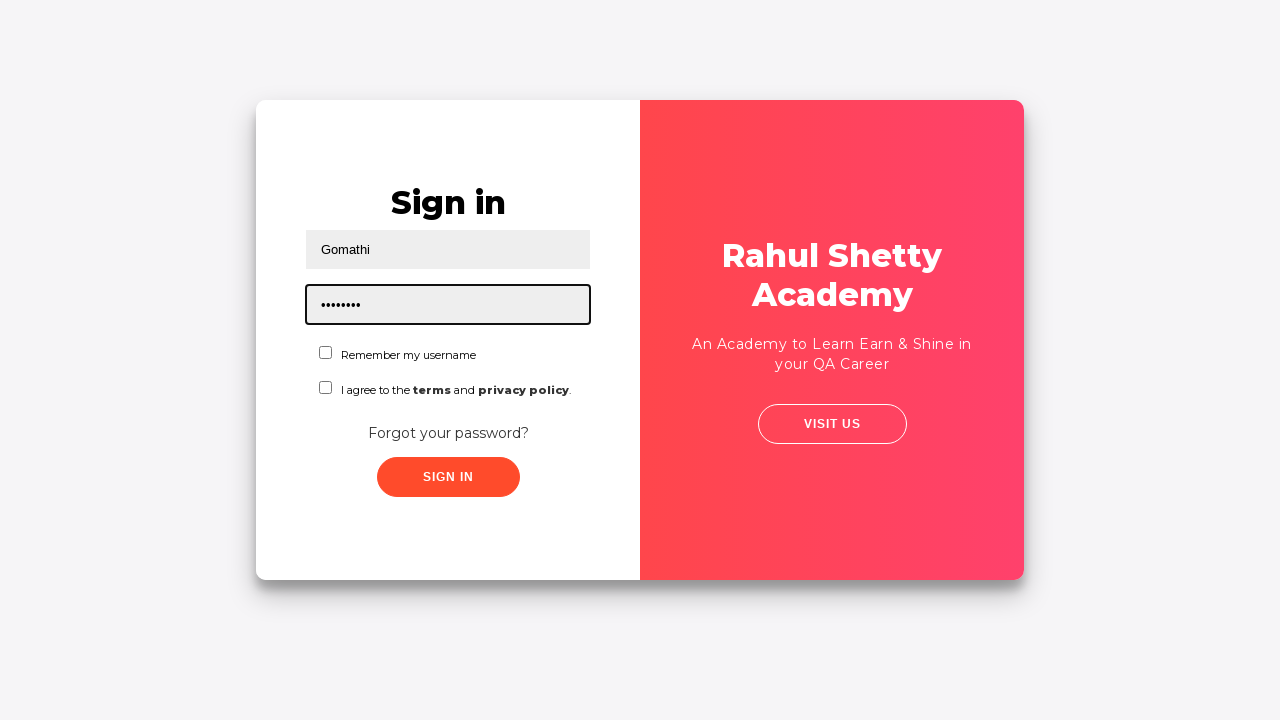

Clicked 'Remember username' checkbox at (326, 352) on input[value='rmbrUsername']
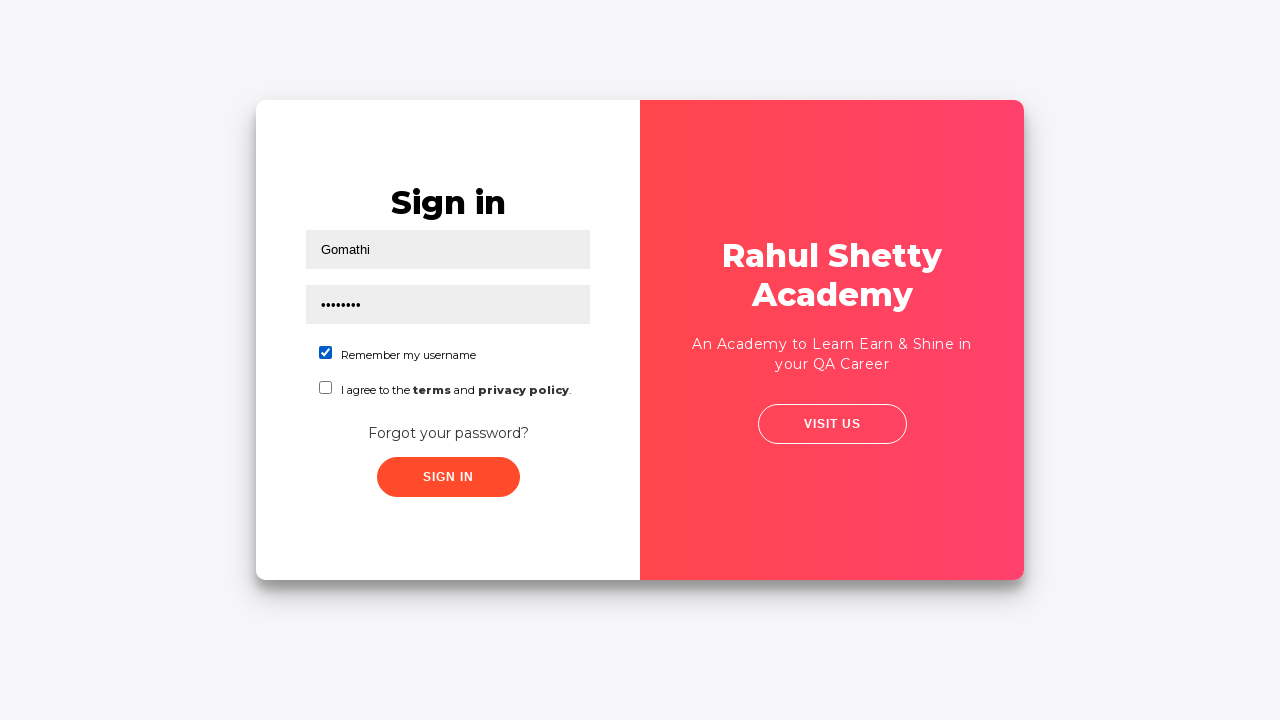

Clicked 'Agree to terms' checkbox at (326, 388) on xpath=//label[@for='chkboxTwo']/preceding-sibling::input
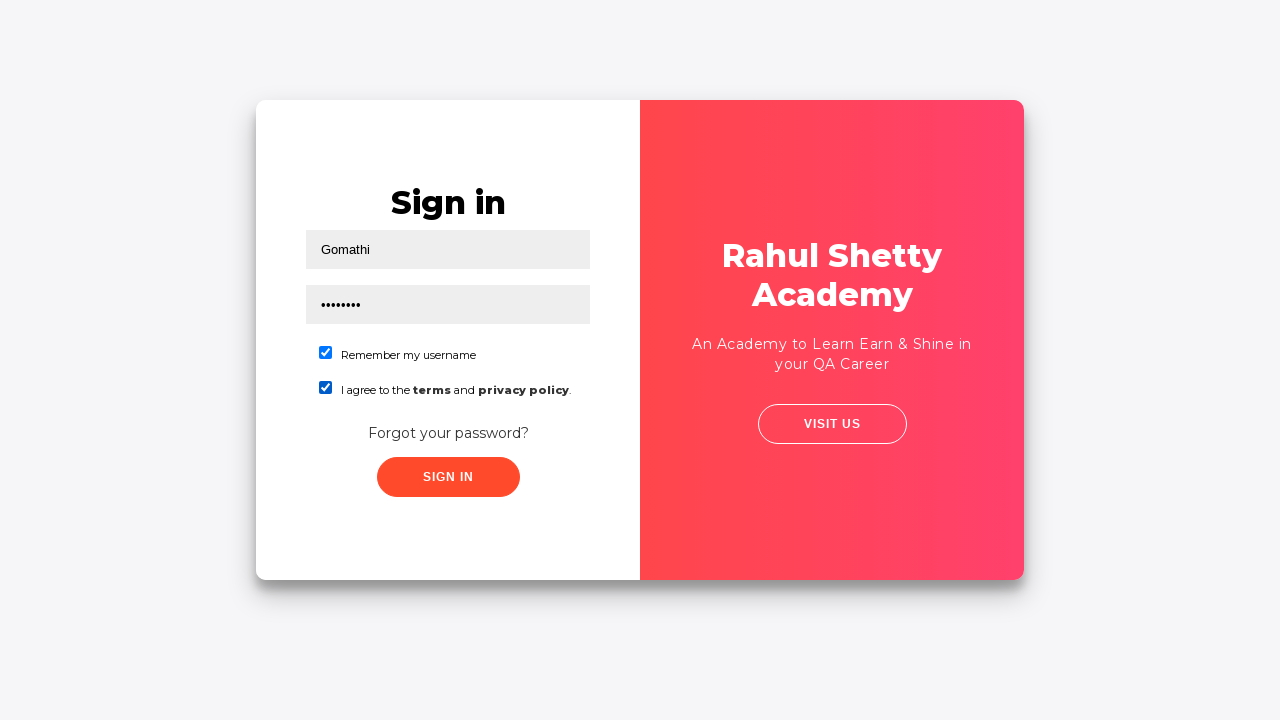

Clicked sign in button at (448, 477) on button.signInBtn
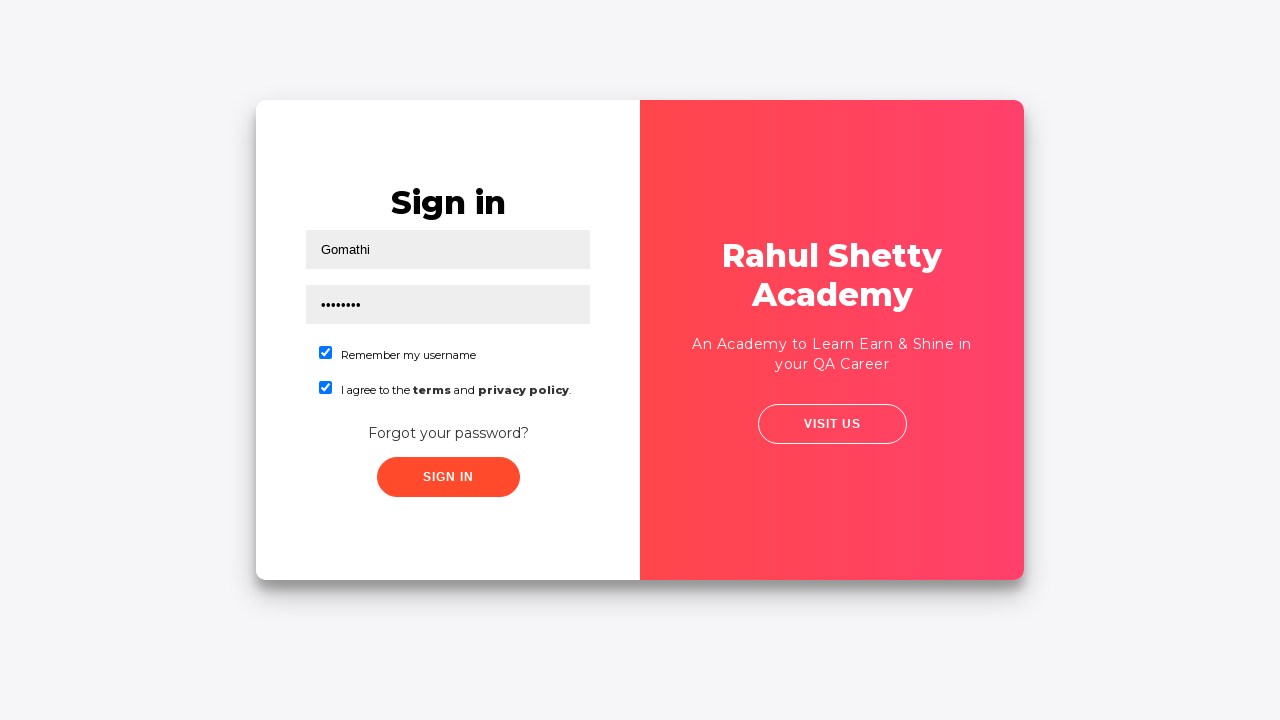

Retrieved error message from page
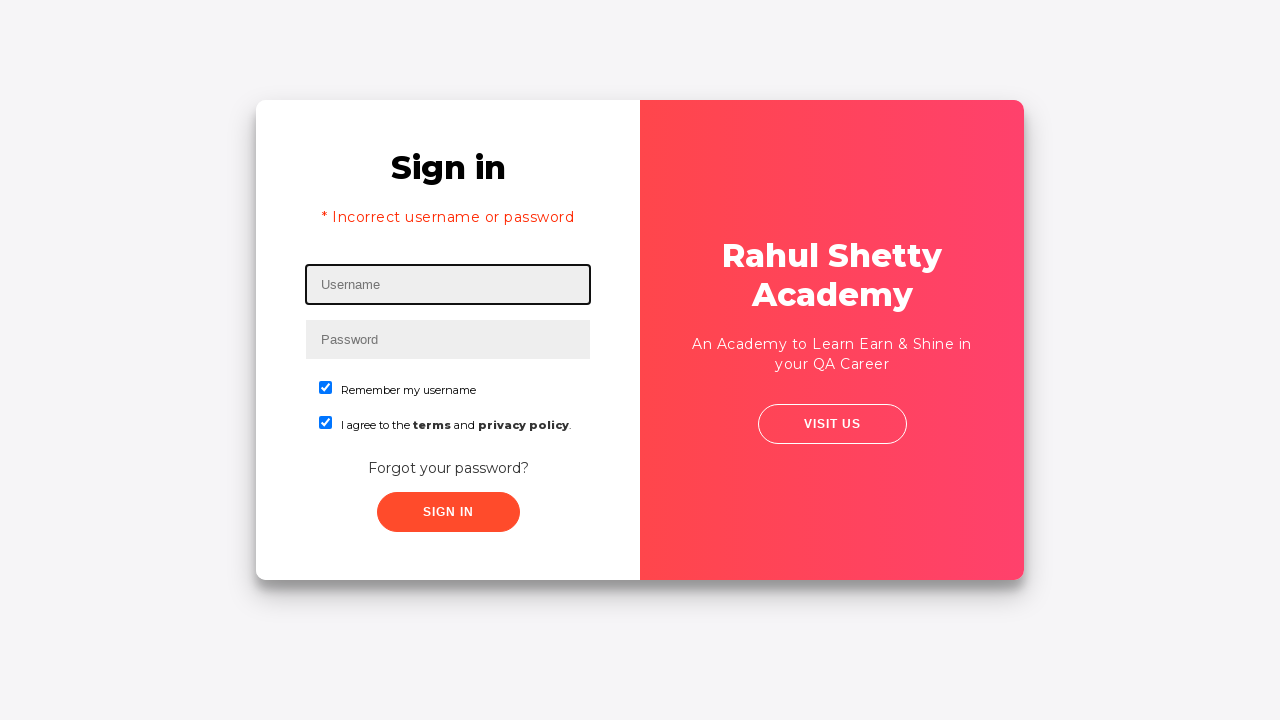

Verified error message contains 'Incorrect username or password'
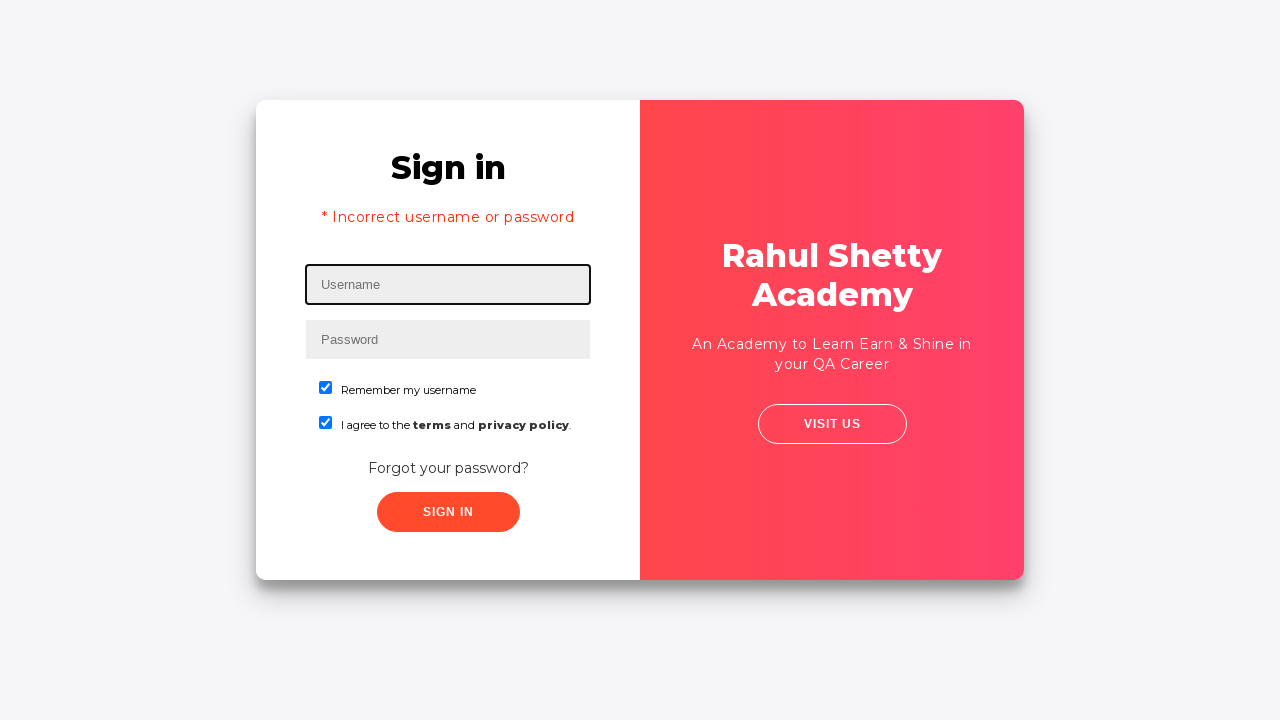

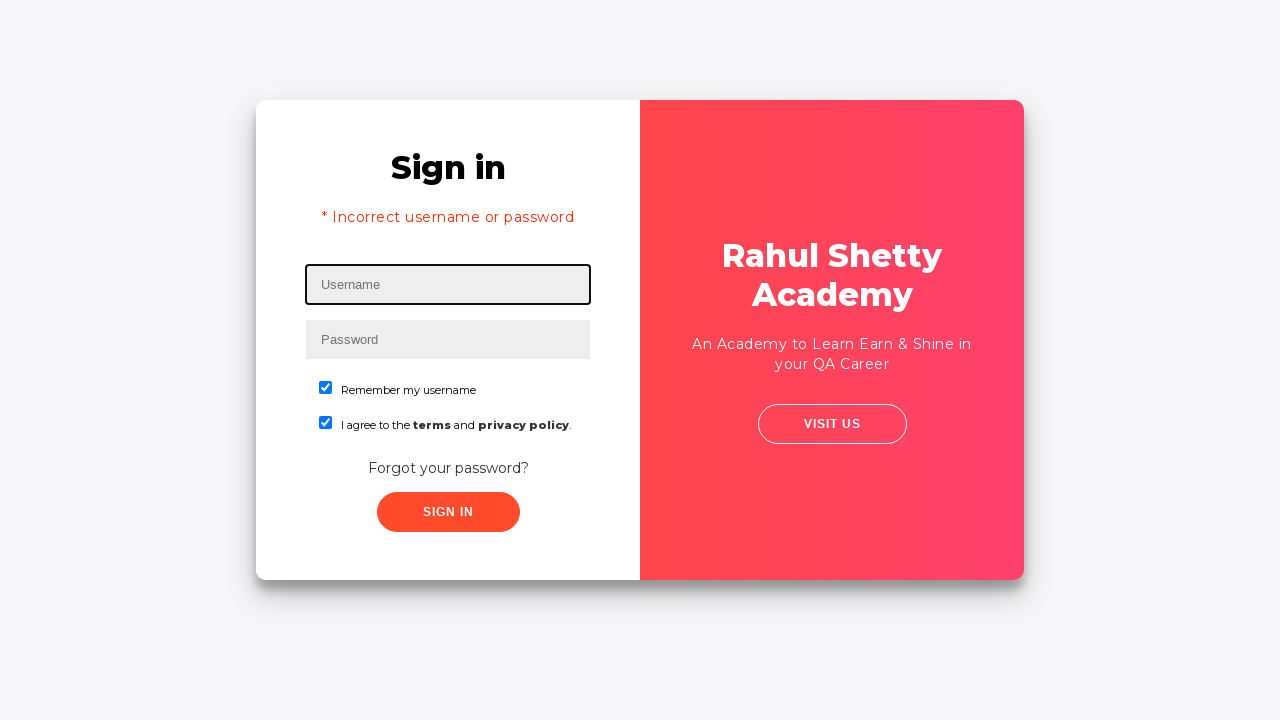